Tests link counting in different page sections and opens footer column links in new tabs to verify they work

Starting URL: https://rahulshettyacademy.com/AutomationPractice/

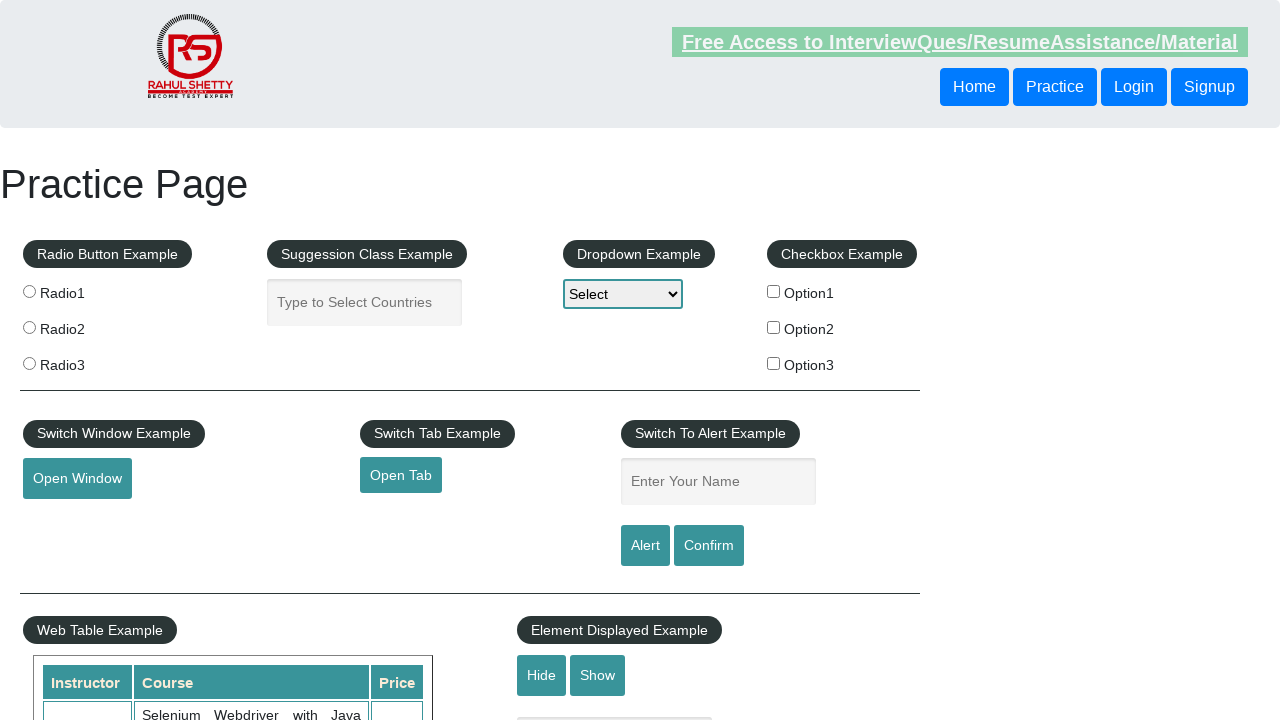

Counted all links on page: 27
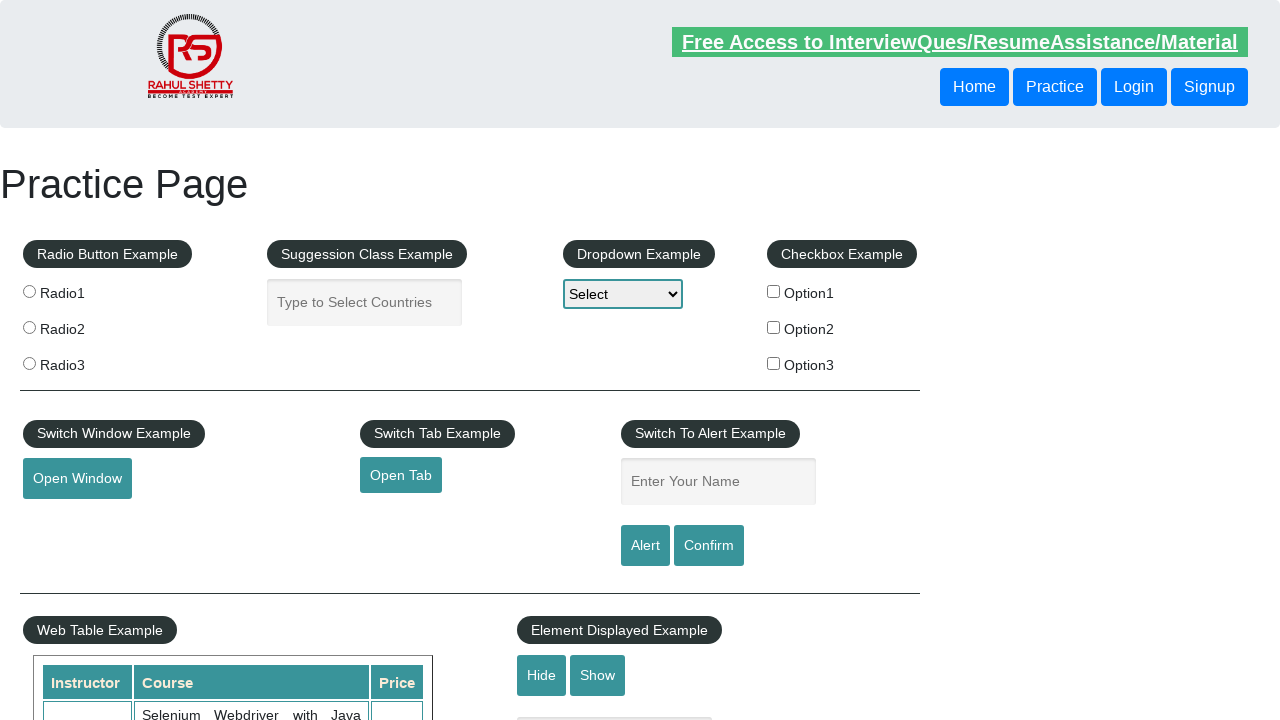

Located footer section with ID 'gf-BIG'
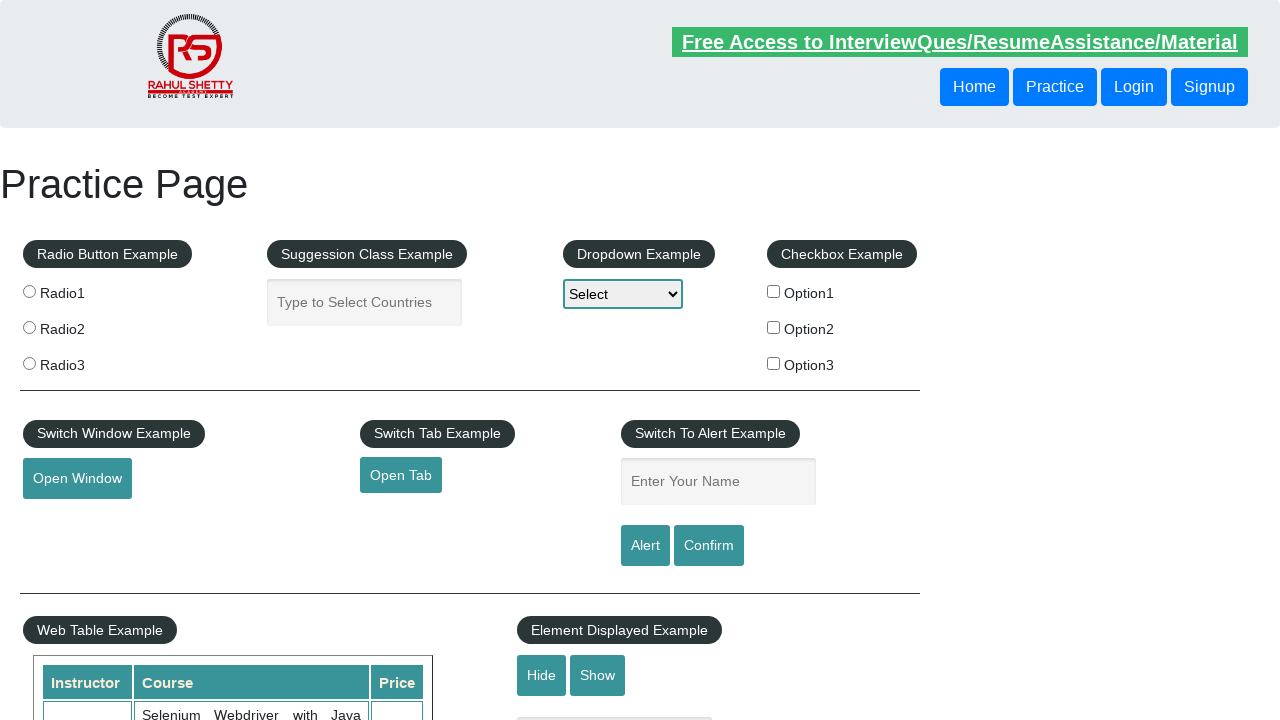

Counted links in footer section: 20
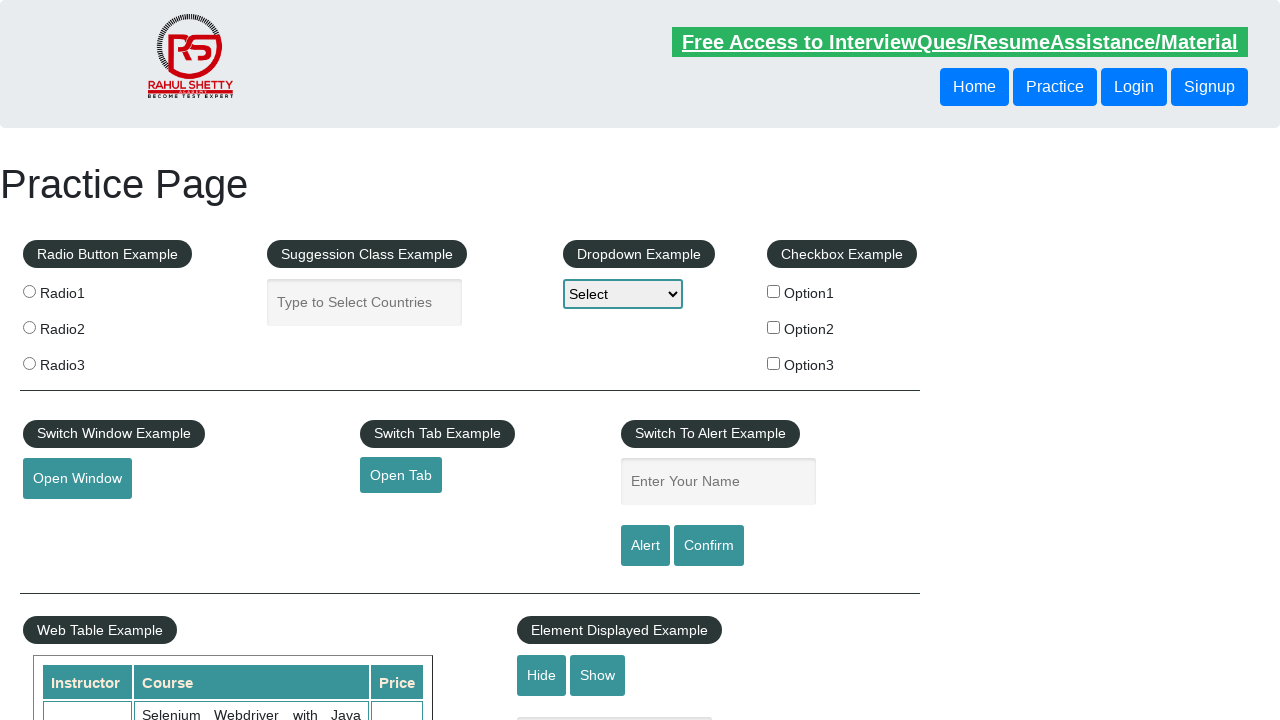

Located first column of footer table
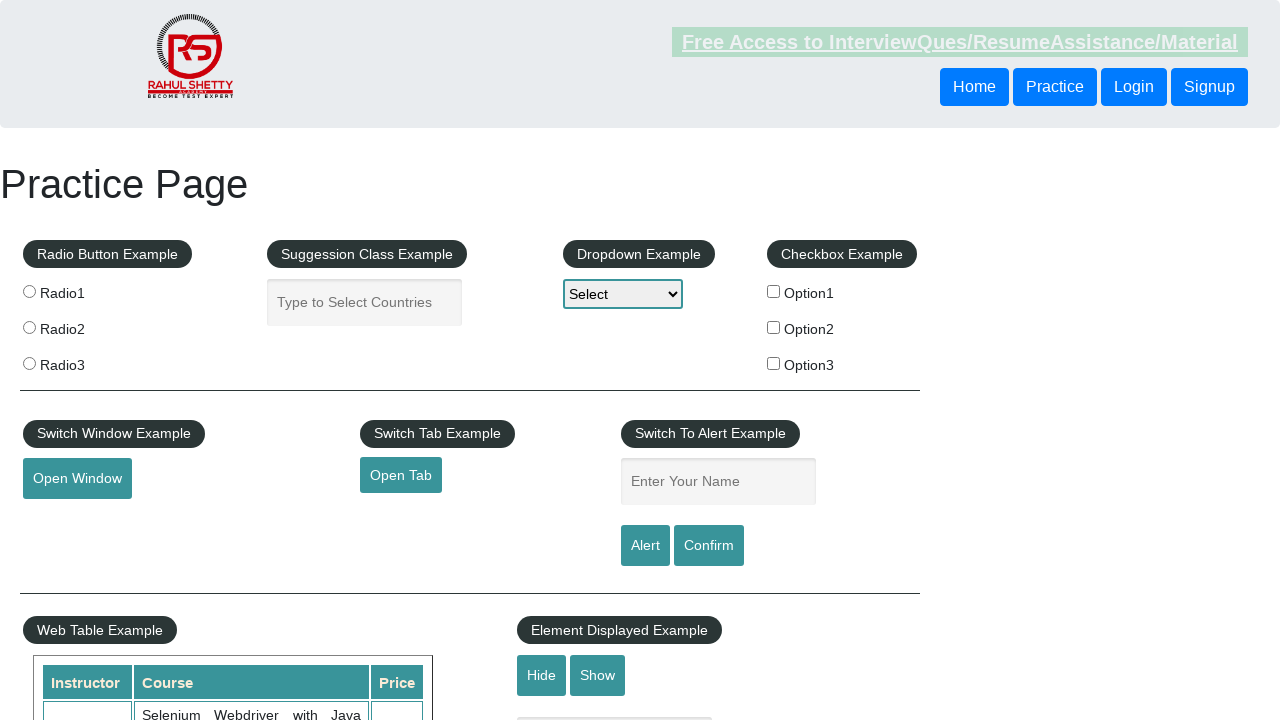

Counted links in first footer column: 5
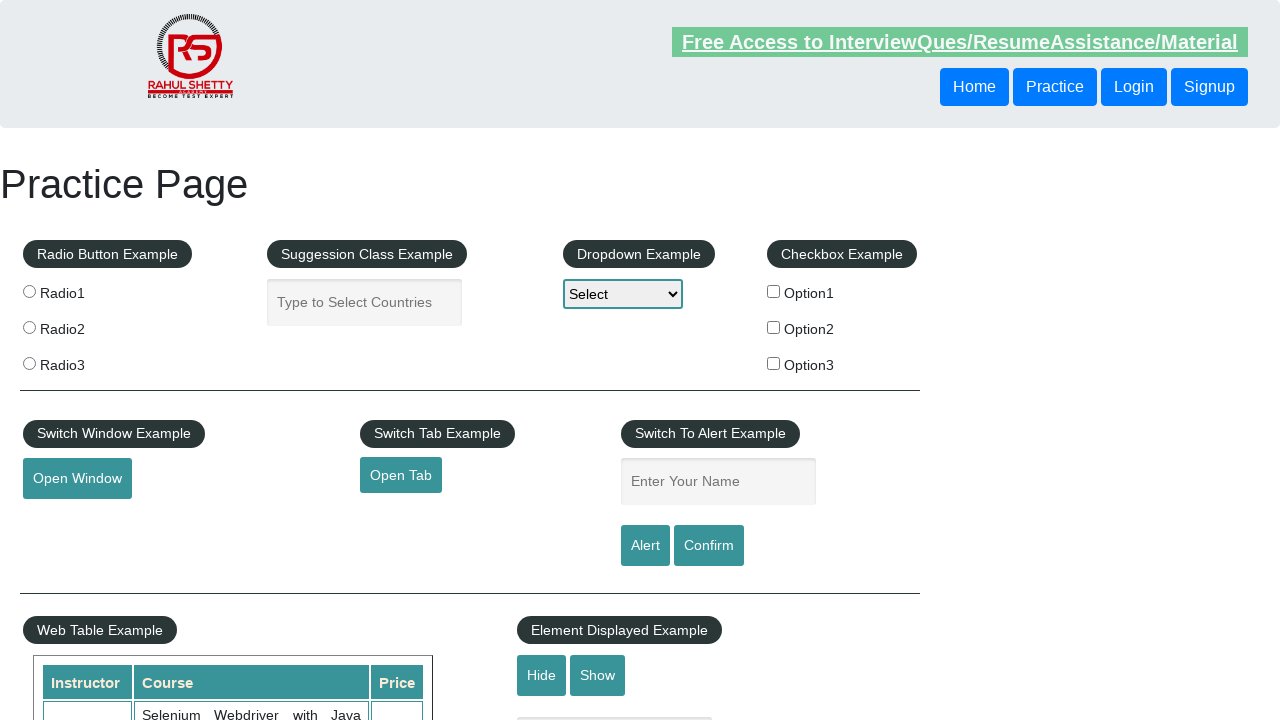

Retrieved footer column link at index 1
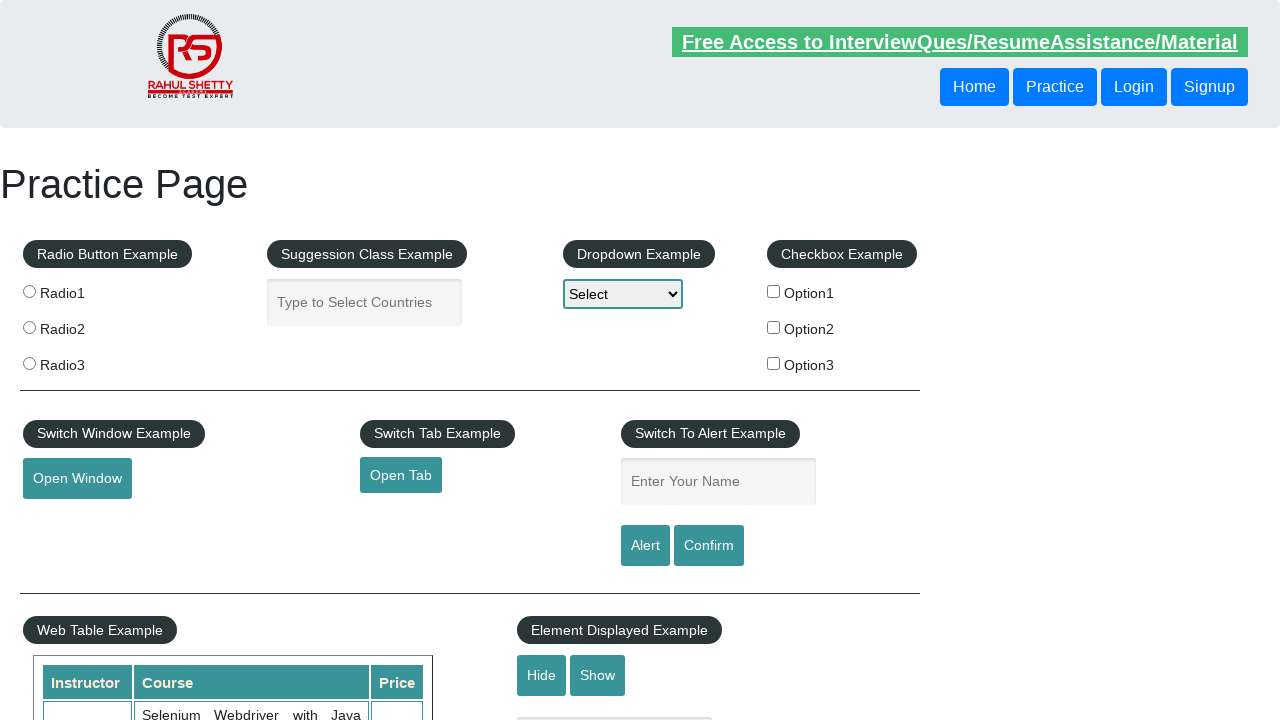

Opened footer link 1 in new tab using Ctrl+Click at (68, 520) on #gf-BIG >> xpath=//table/tbody/tr/td[1]/ul >> a >> nth=1
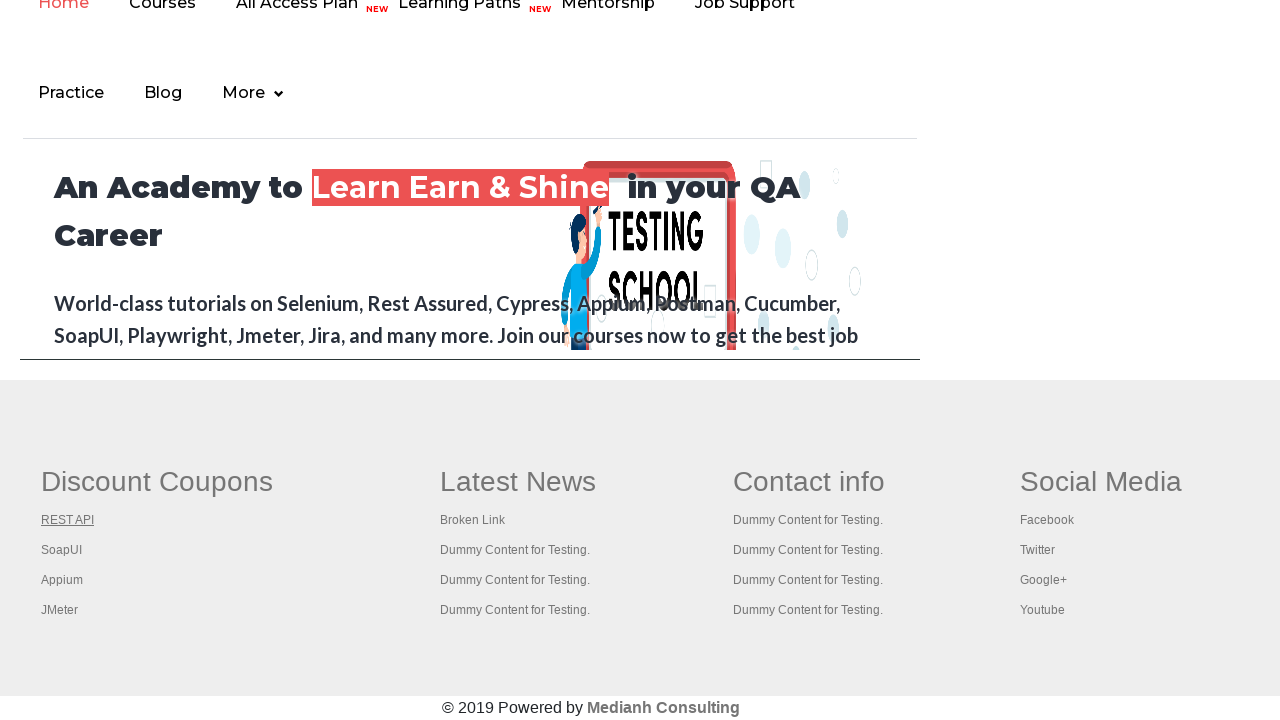

New tab loaded with title: REST API Tutorial
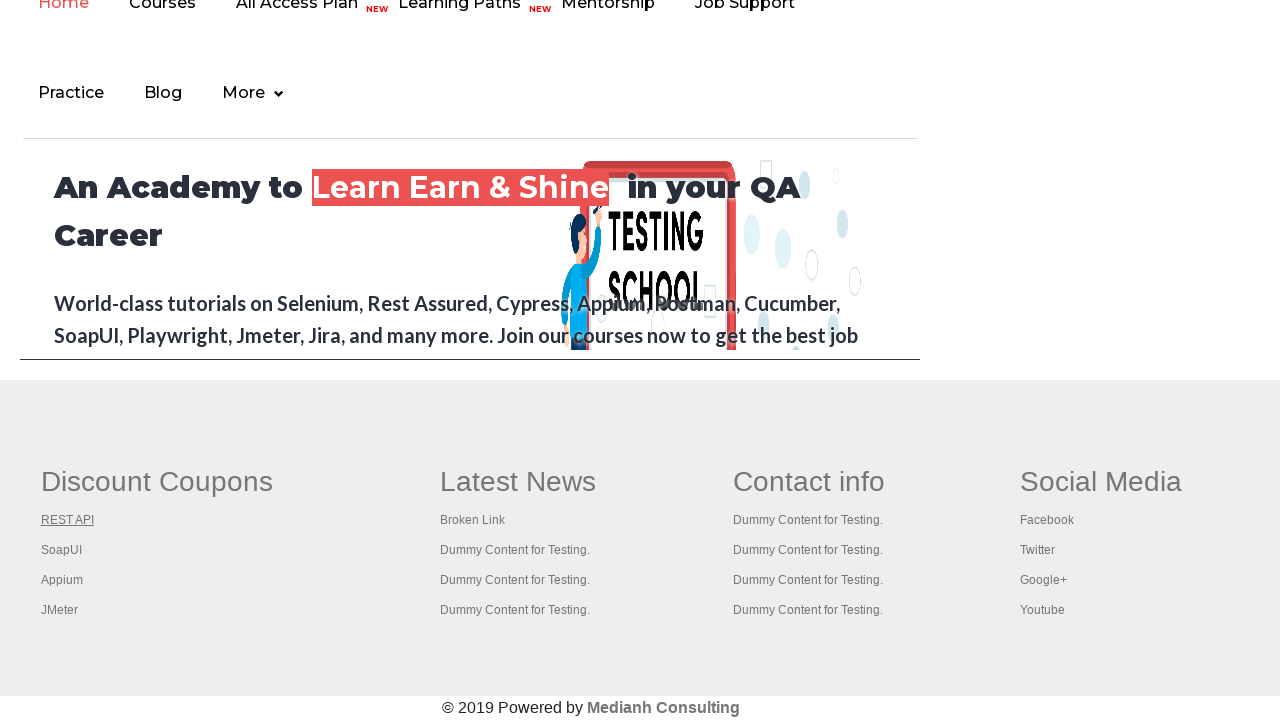

Closed new tab for footer link 1
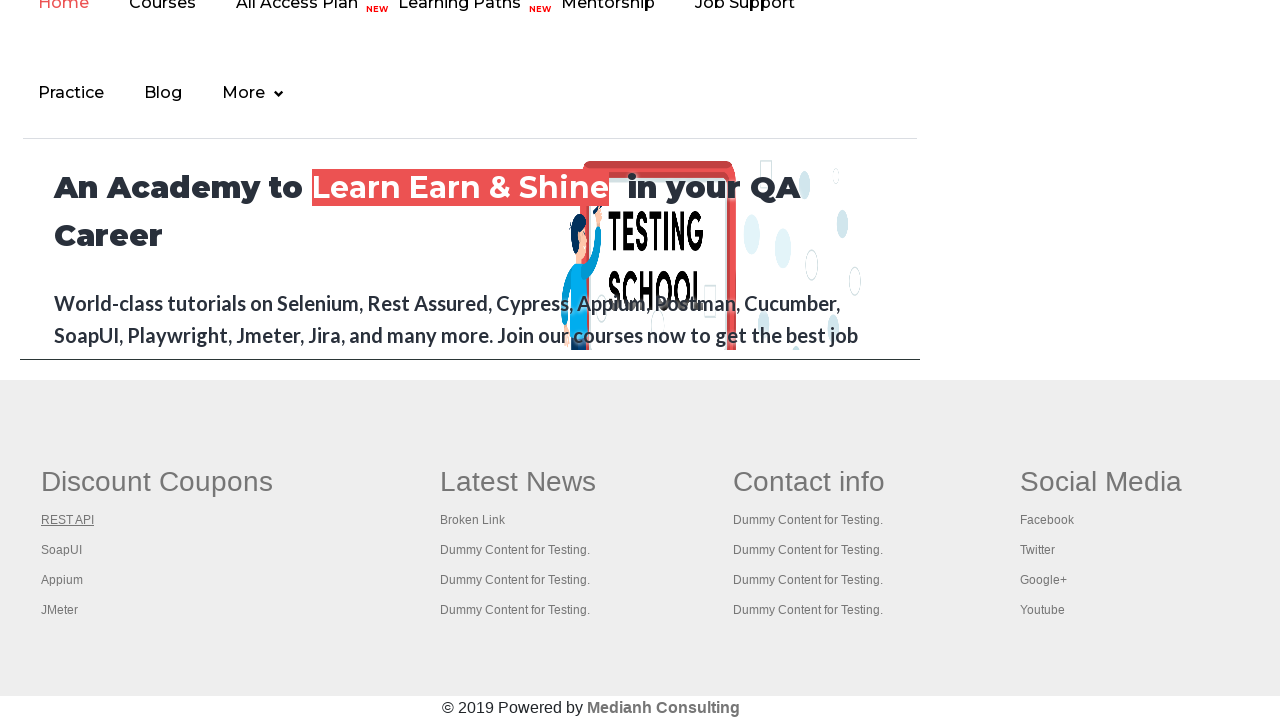

Retrieved footer column link at index 2
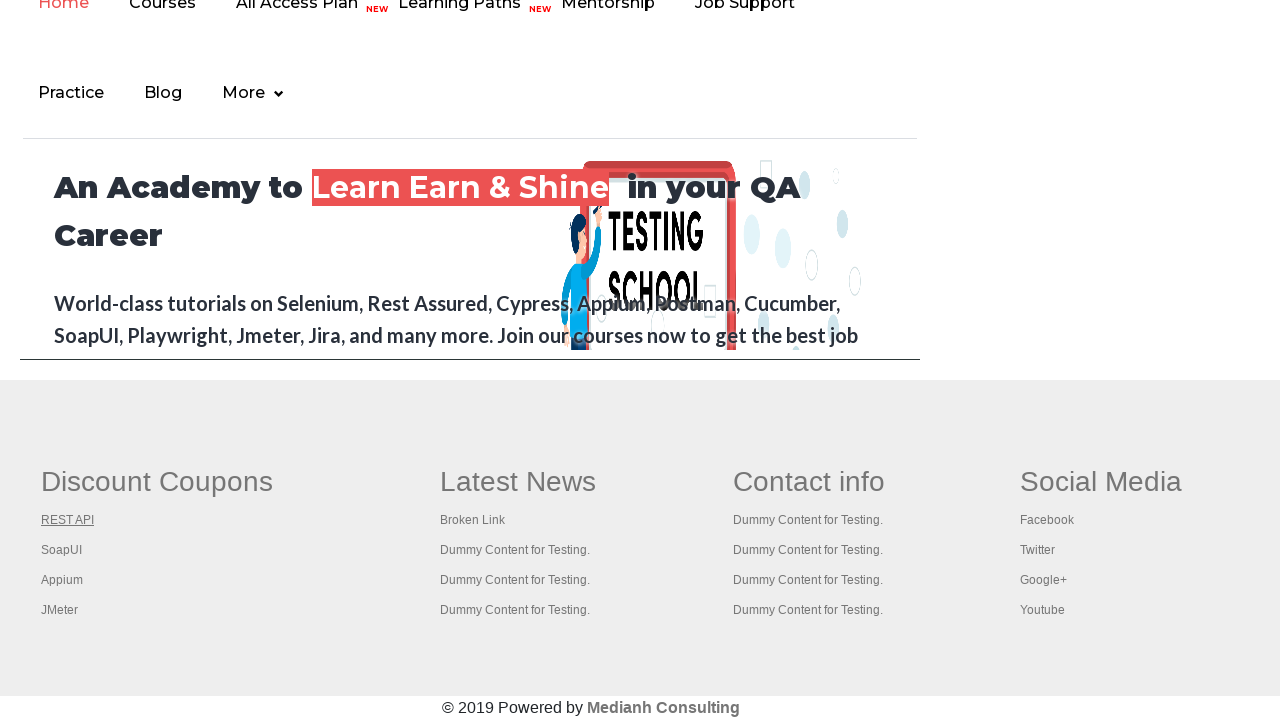

Opened footer link 2 in new tab using Ctrl+Click at (62, 550) on #gf-BIG >> xpath=//table/tbody/tr/td[1]/ul >> a >> nth=2
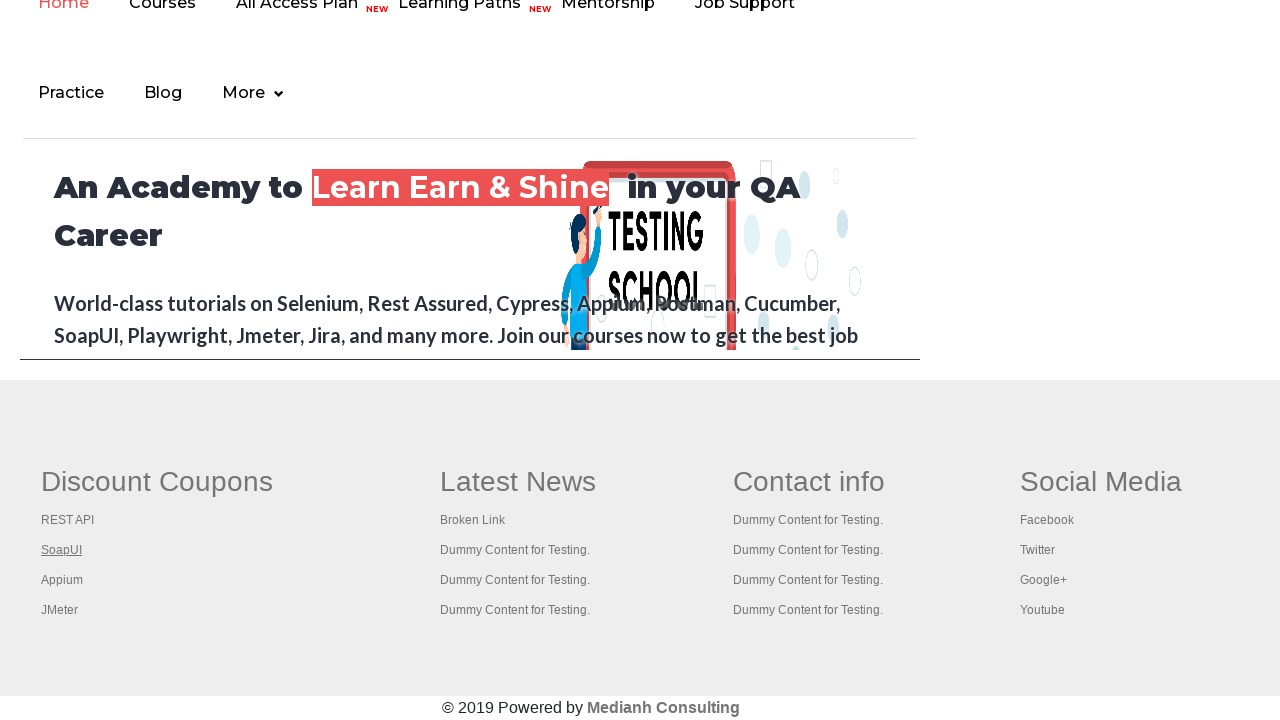

New tab loaded with title: The World’s Most Popular API Testing Tool | SoapUI
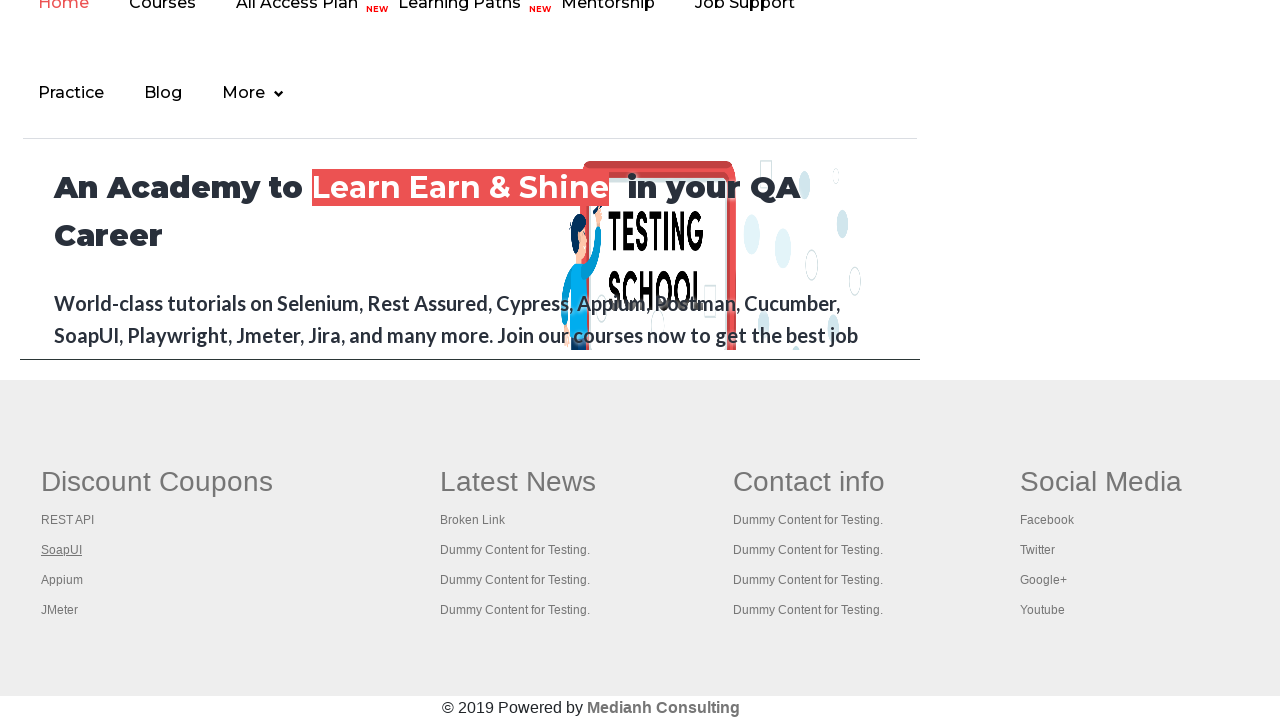

Closed new tab for footer link 2
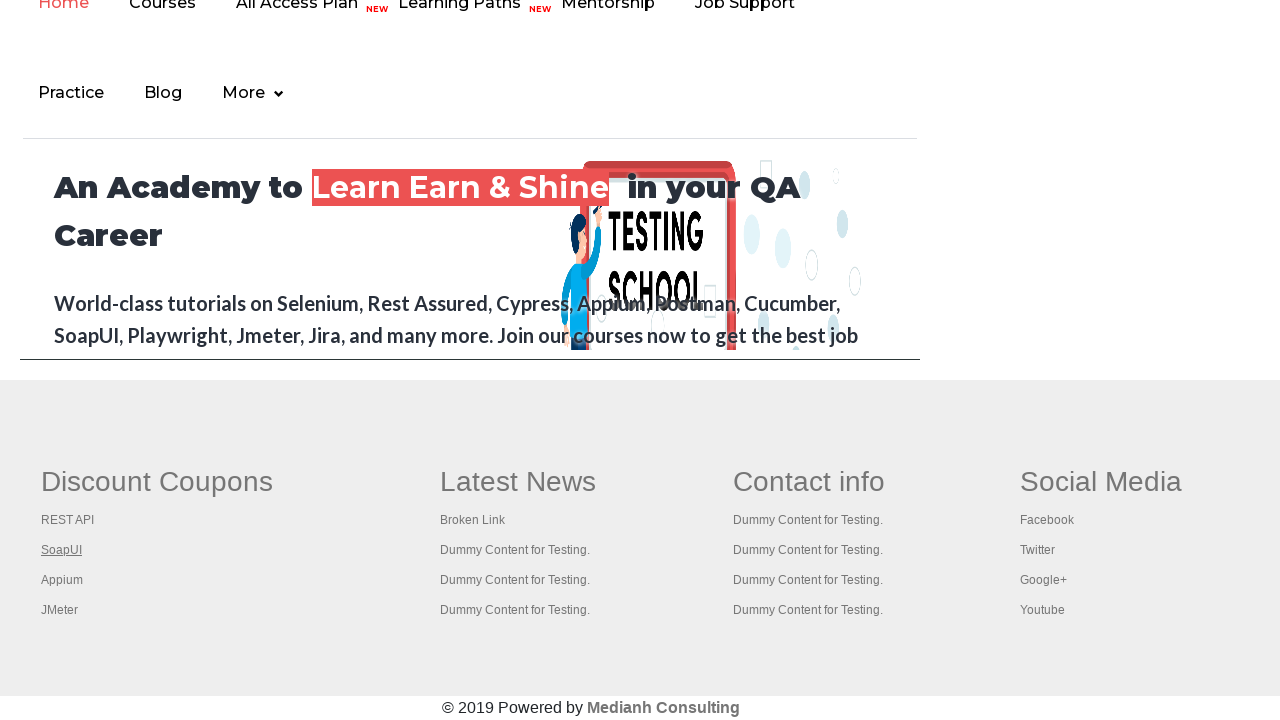

Retrieved footer column link at index 3
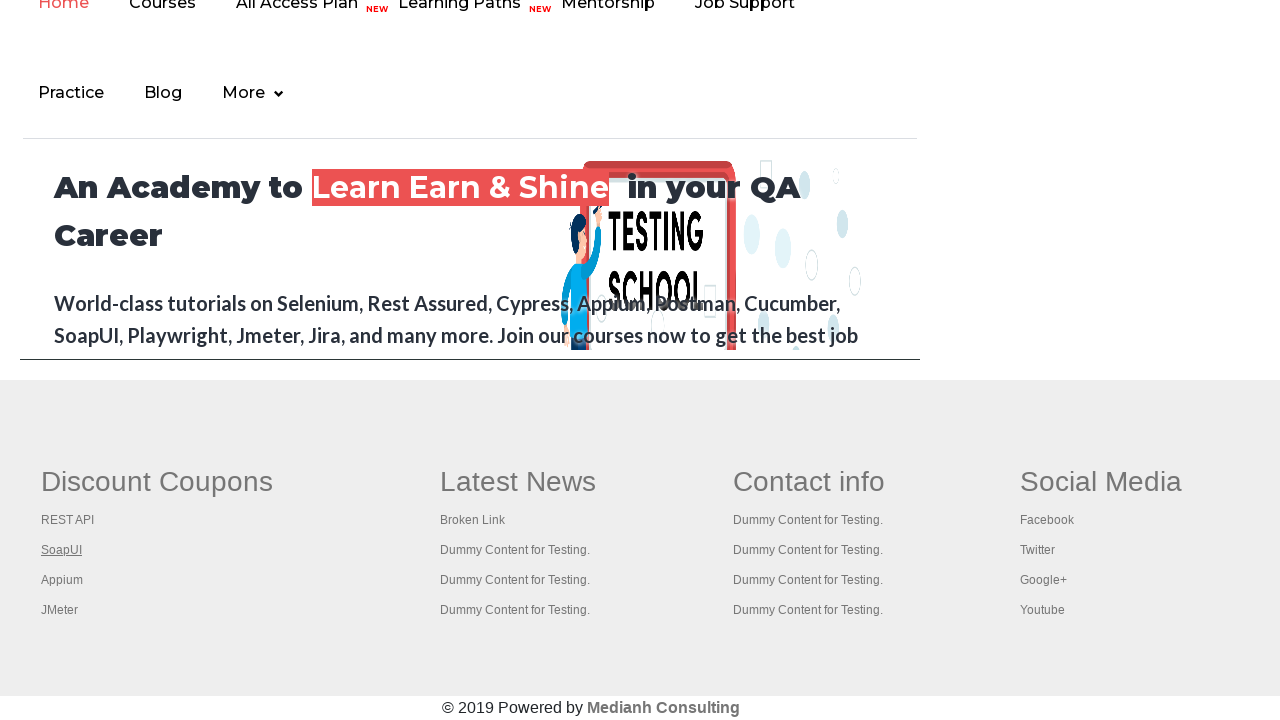

Opened footer link 3 in new tab using Ctrl+Click at (62, 580) on #gf-BIG >> xpath=//table/tbody/tr/td[1]/ul >> a >> nth=3
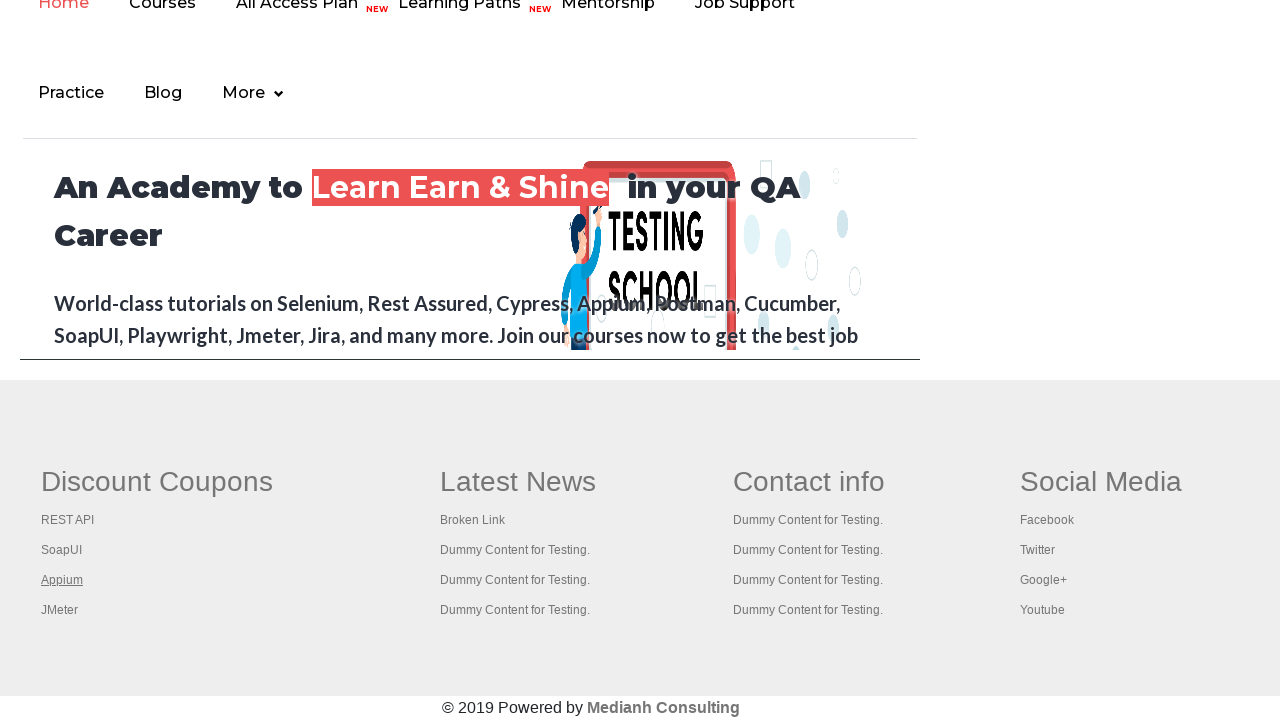

New tab loaded with title: 
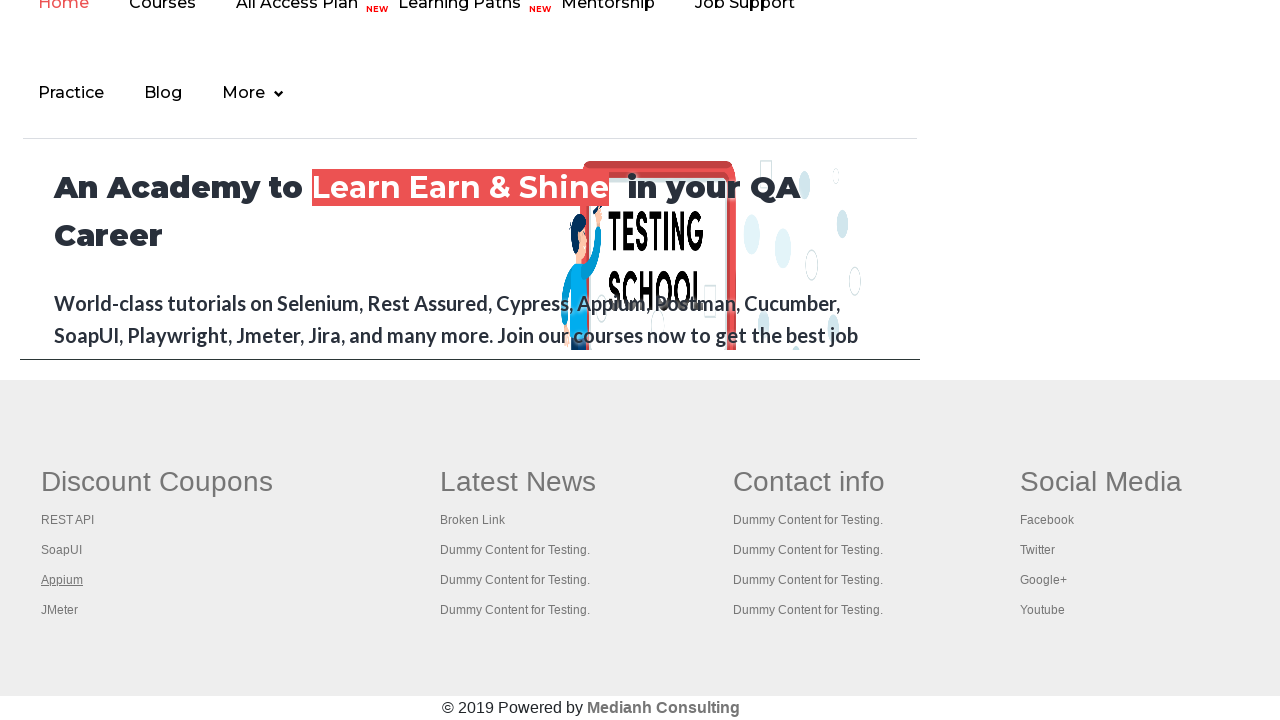

Closed new tab for footer link 3
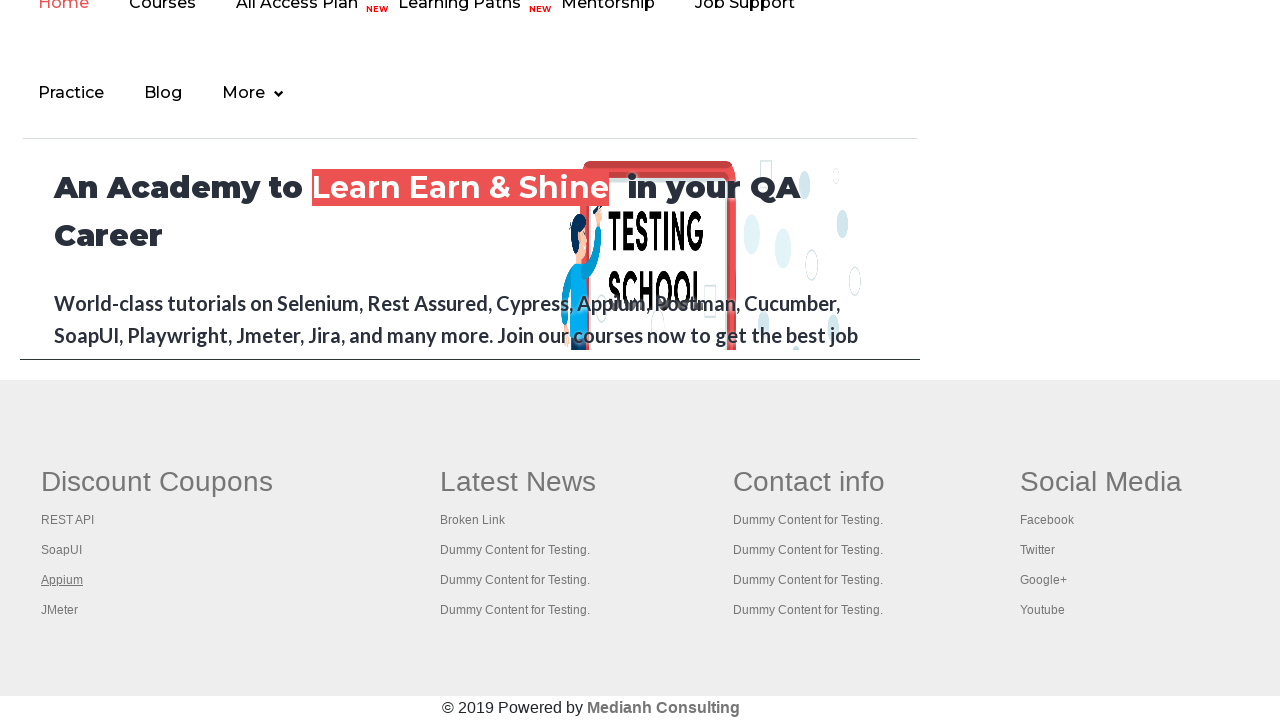

Retrieved footer column link at index 4
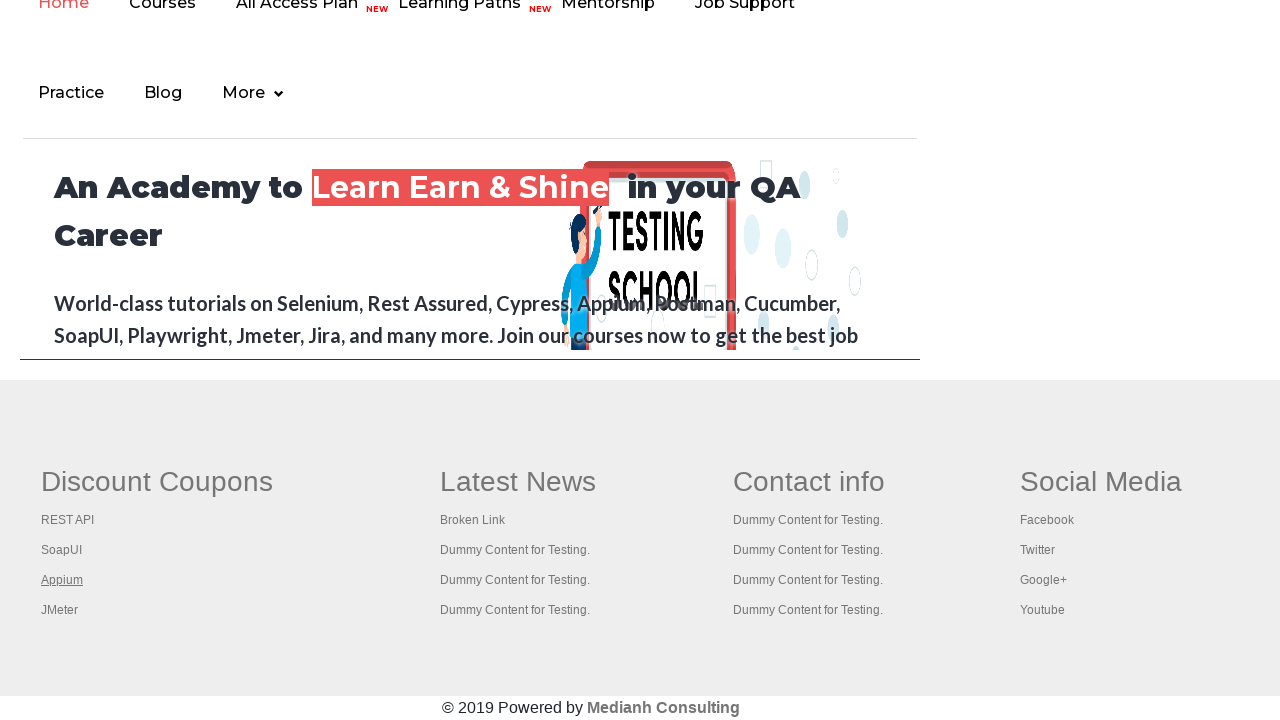

Opened footer link 4 in new tab using Ctrl+Click at (60, 610) on #gf-BIG >> xpath=//table/tbody/tr/td[1]/ul >> a >> nth=4
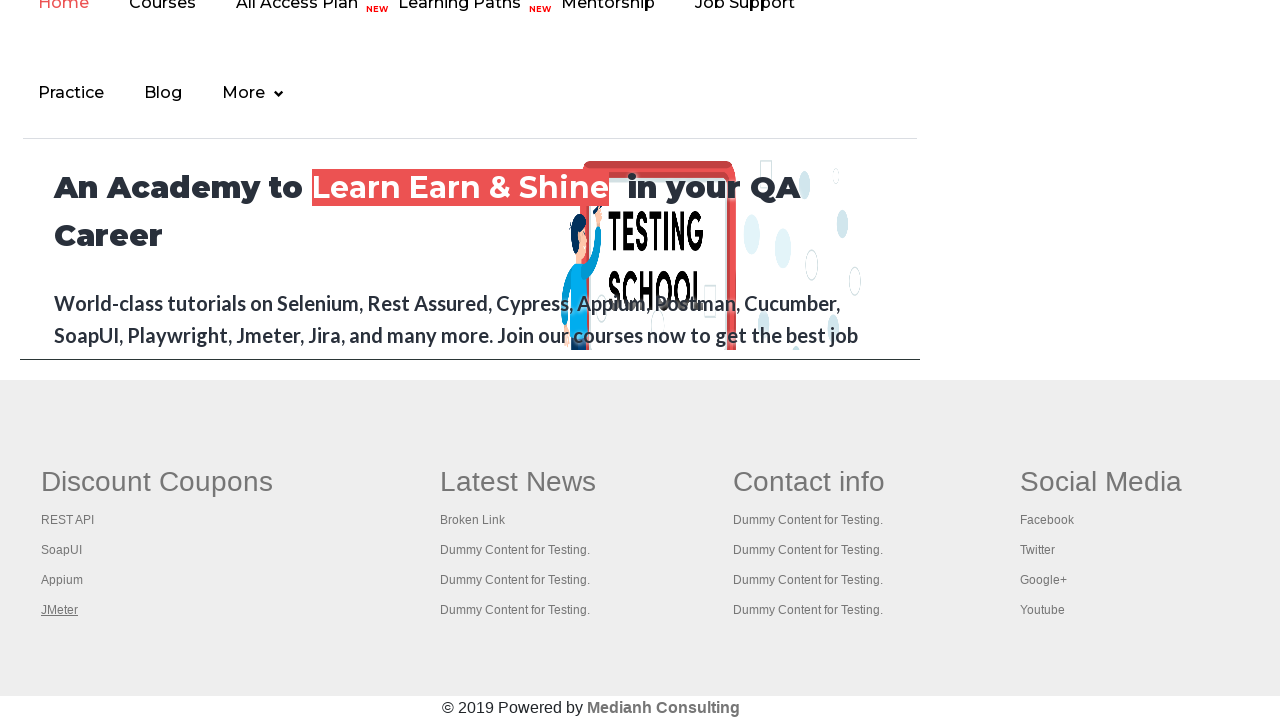

New tab loaded with title: Apache JMeter - Apache JMeter™
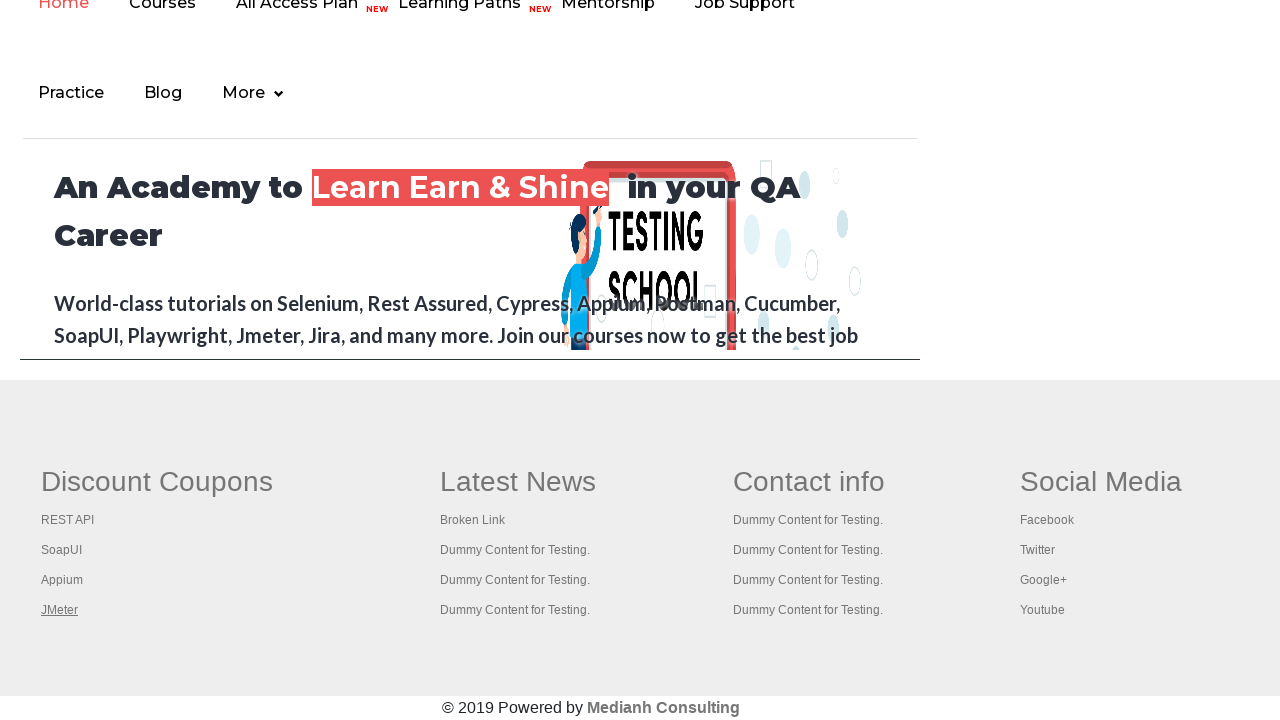

Closed new tab for footer link 4
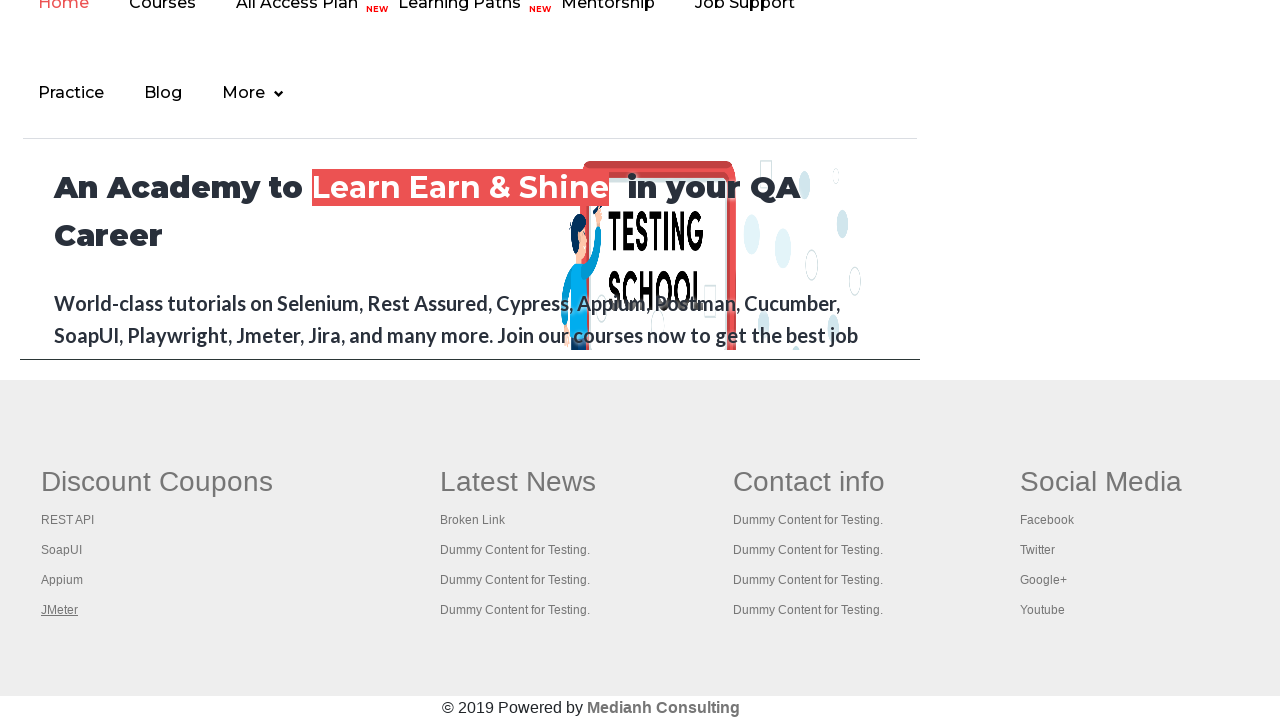

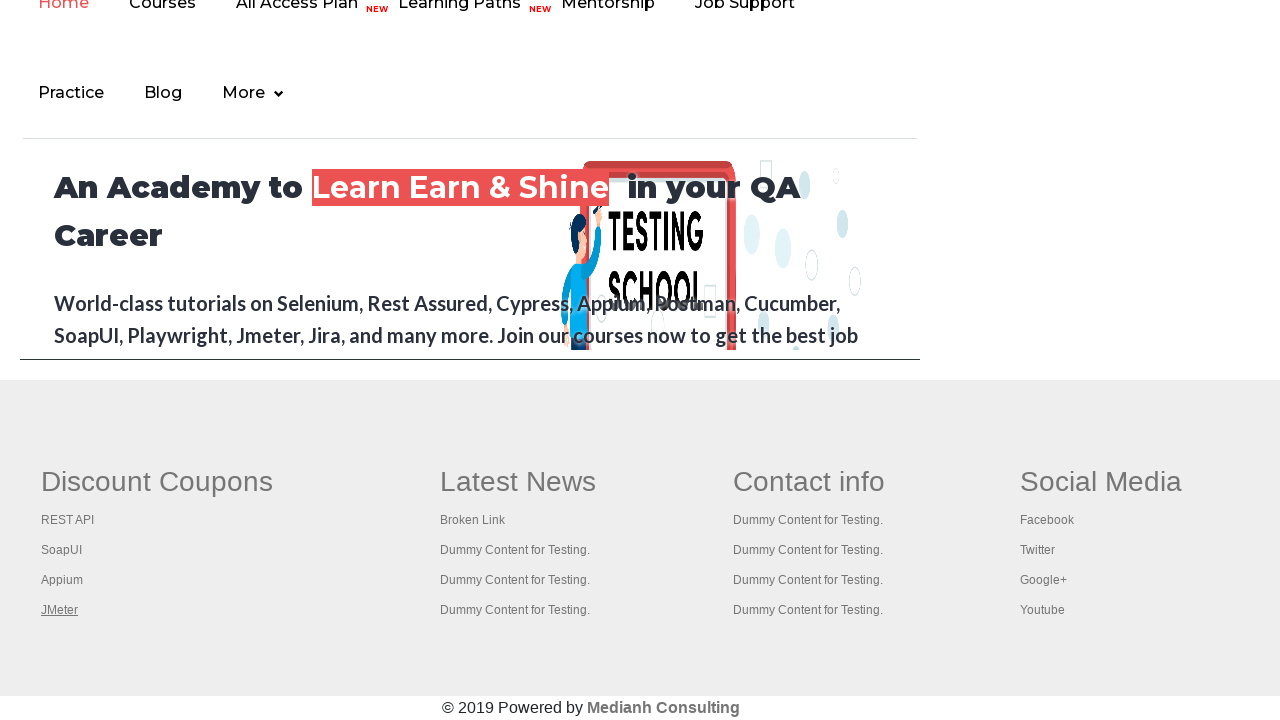